Navigates to Rahul Shetty Academy website and verifies the page loads by checking the title

Starting URL: https://rahulshettyacademy.com/

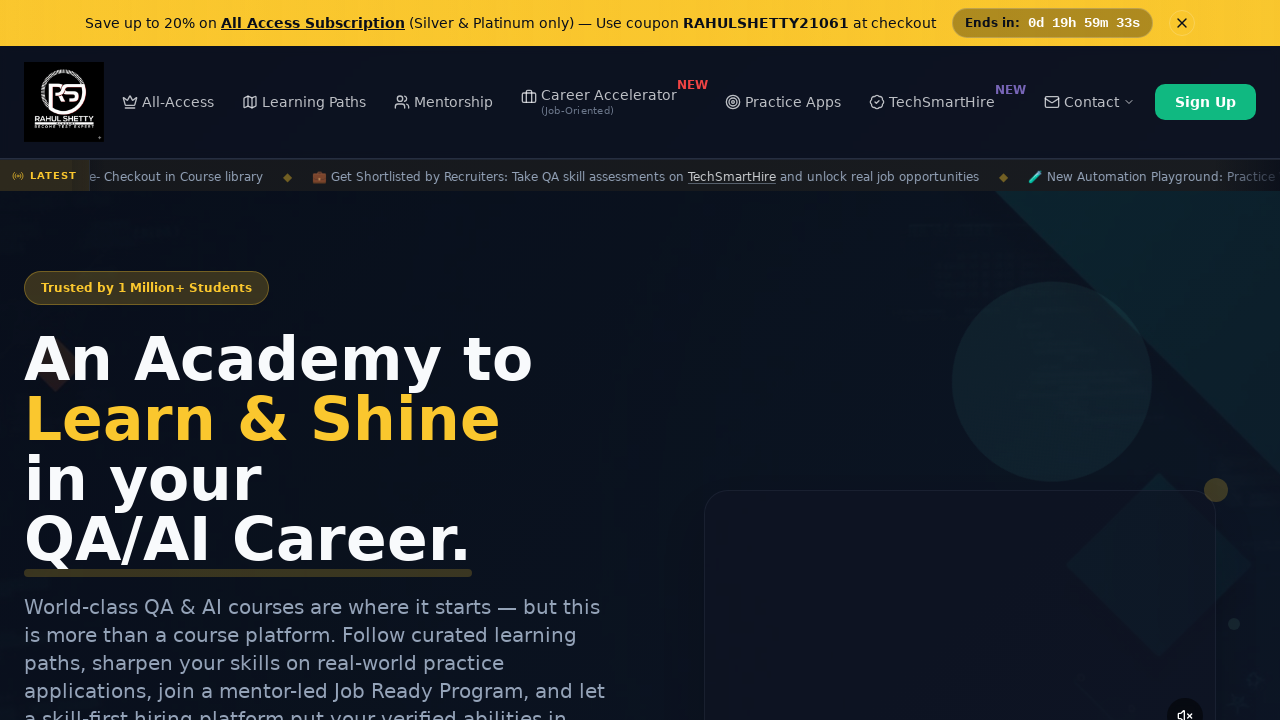

Page loaded and domcontentloaded event fired
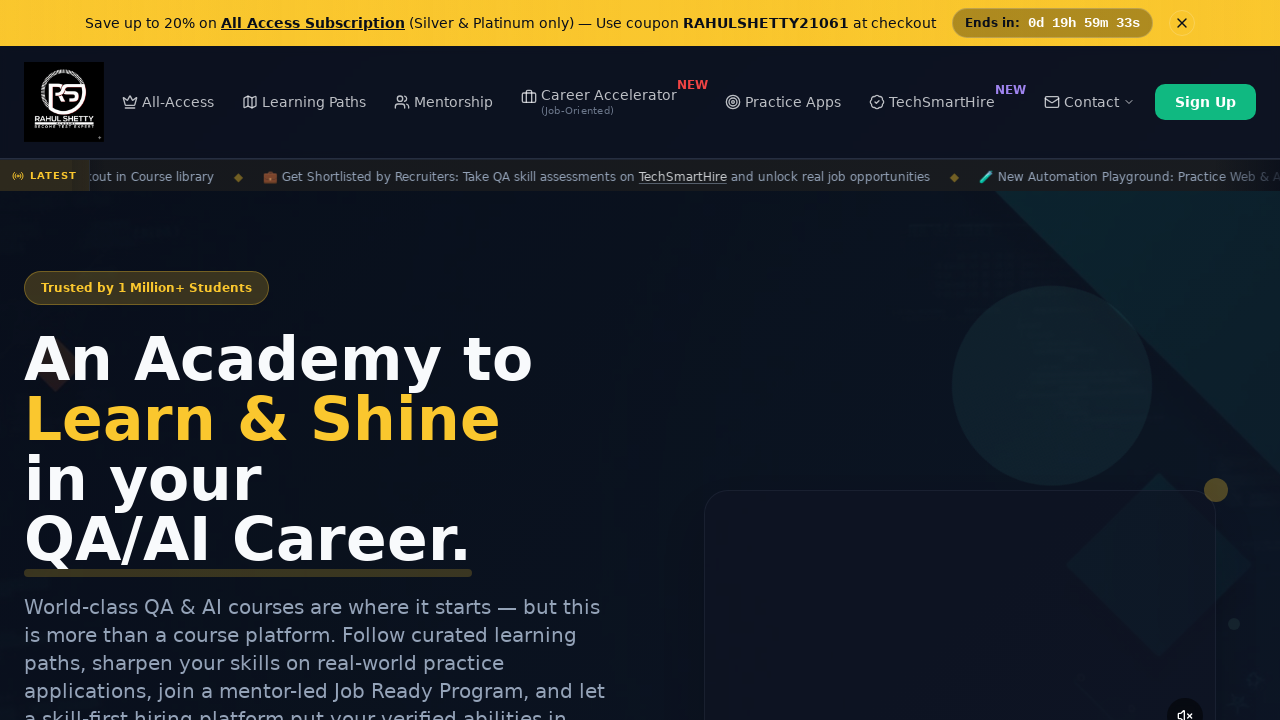

Retrieved page title: 'Rahul Shetty Academy | QA Automation, Playwright, AI Testing & Online Training'
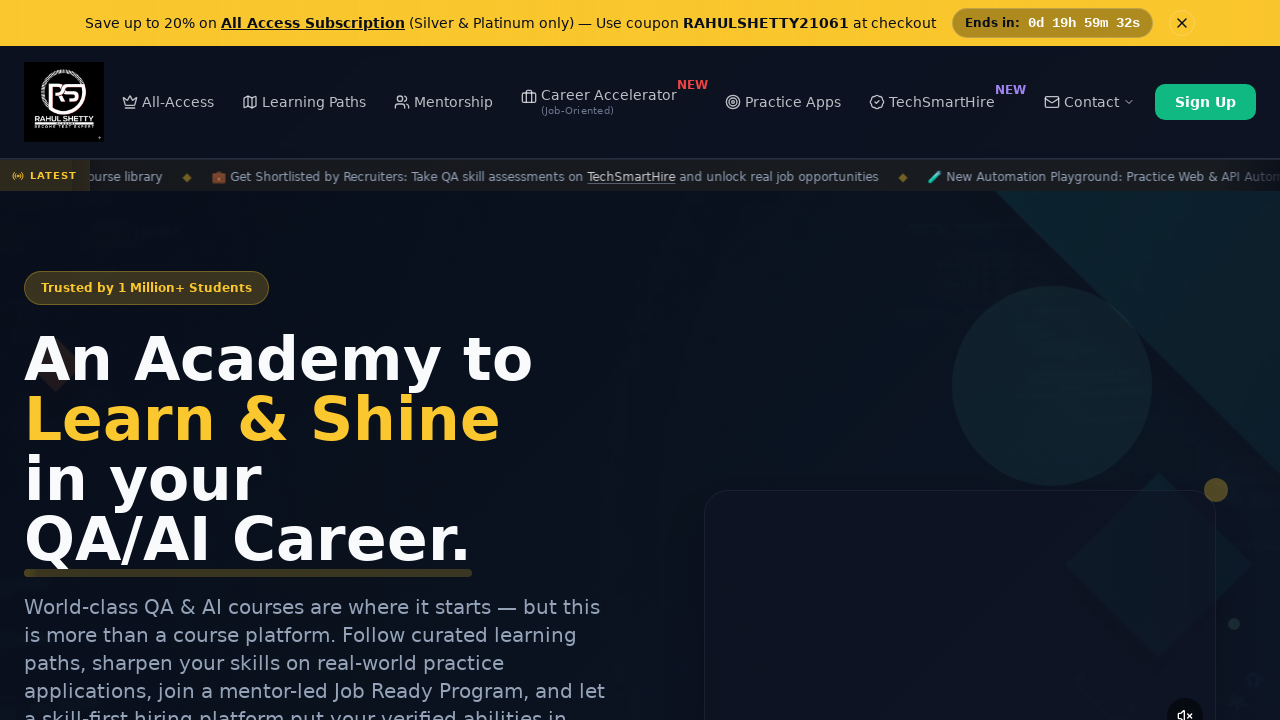

Verified page title is not empty
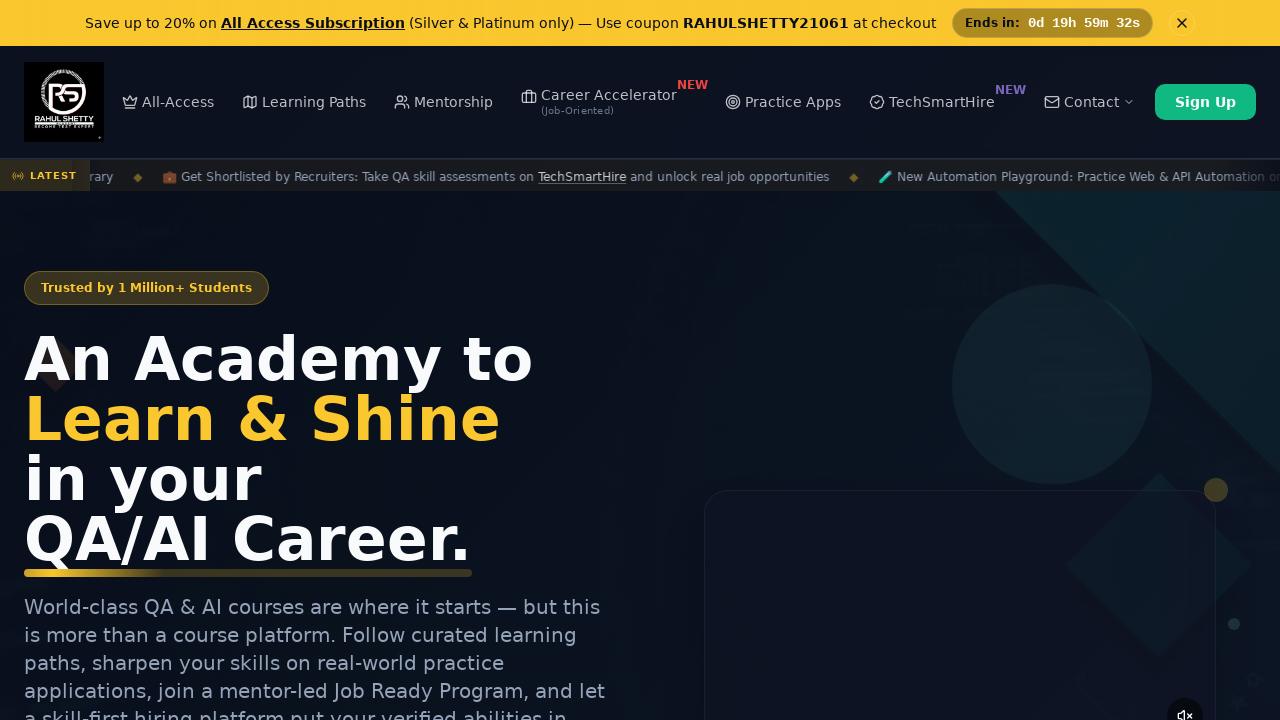

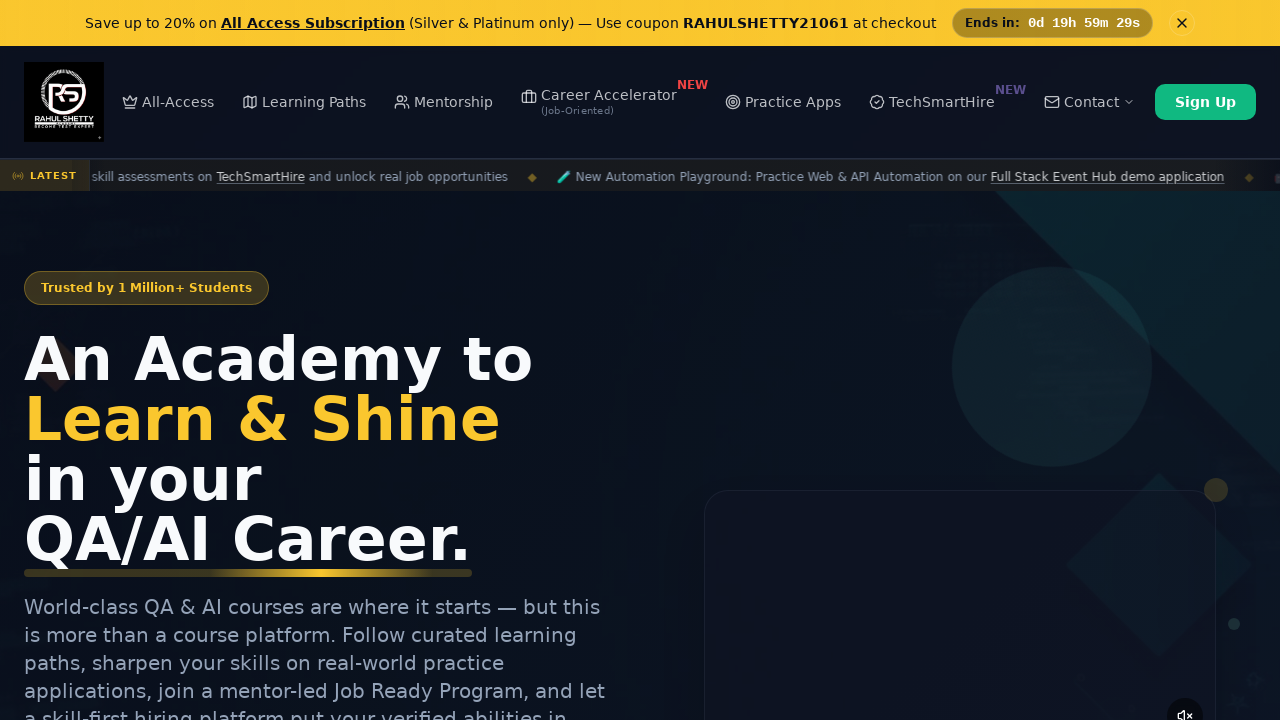